Tests horizontal scrolling functionality on a dashboard page by scrolling right using JavaScript execution

Starting URL: https://dashboards.handmadeinteractive.com/jasonlove/

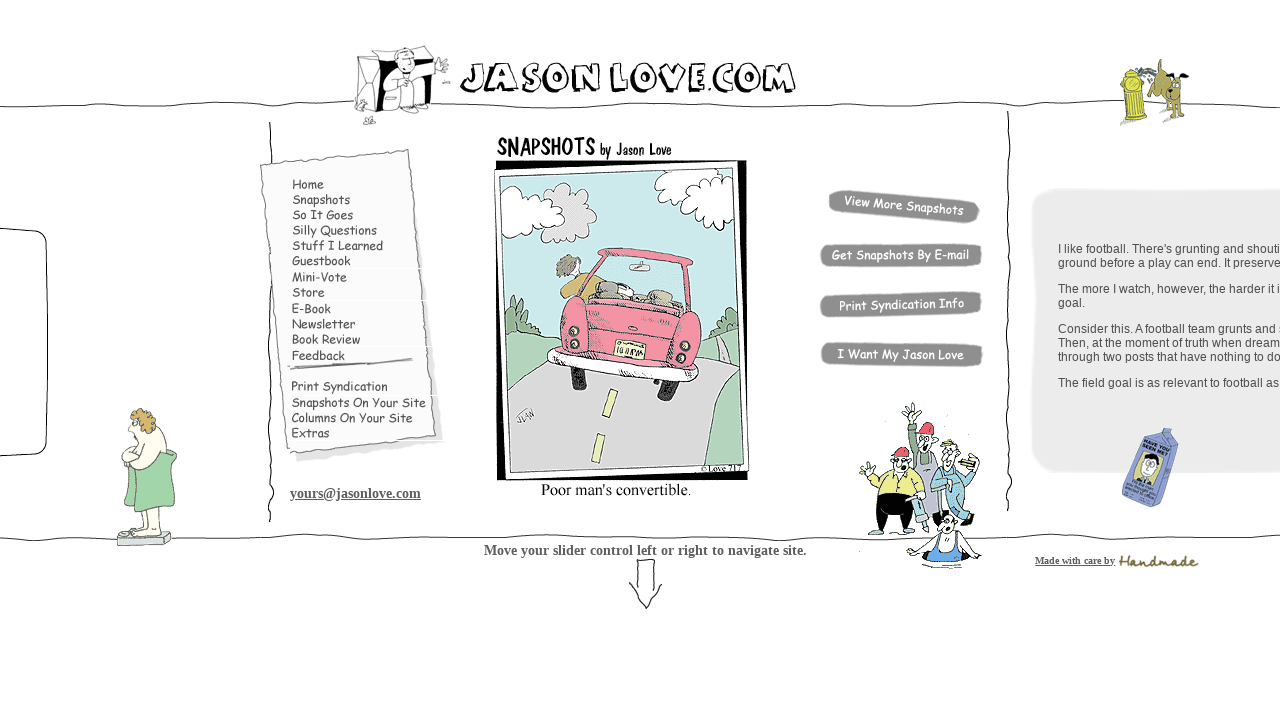

Waited for page DOM content to load
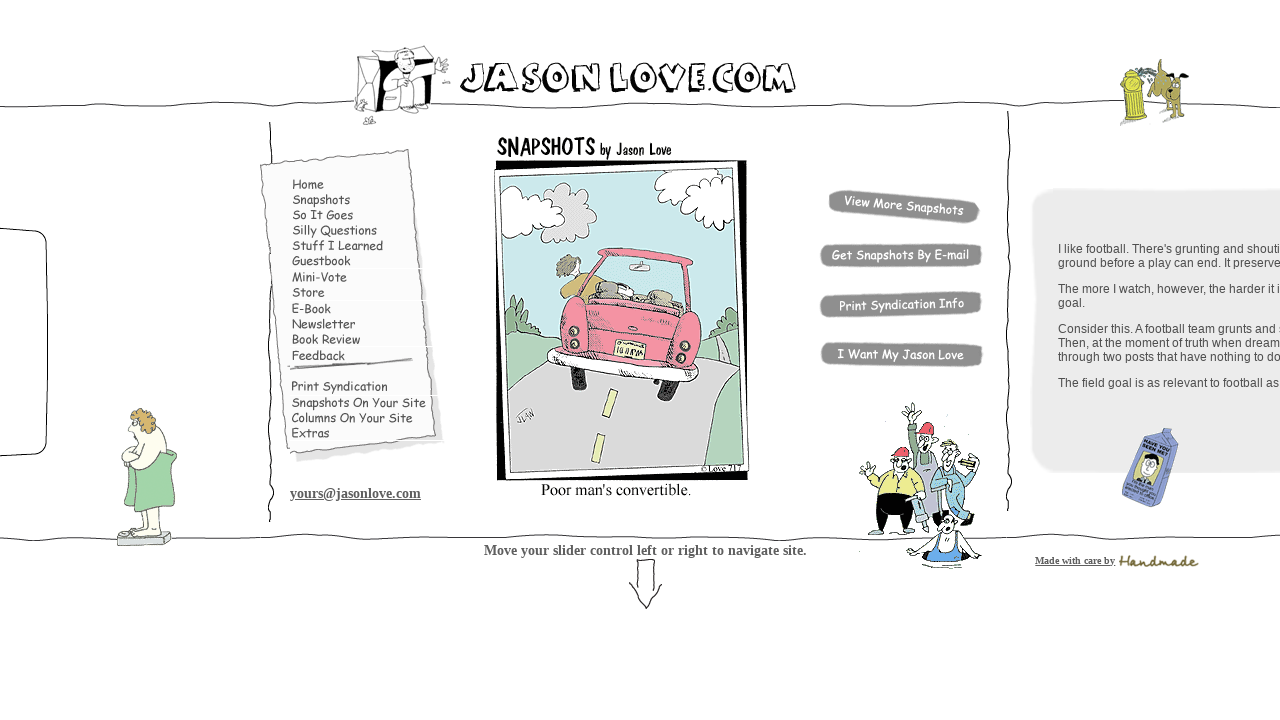

Scrolled dashboard right by 5000 pixels using JavaScript
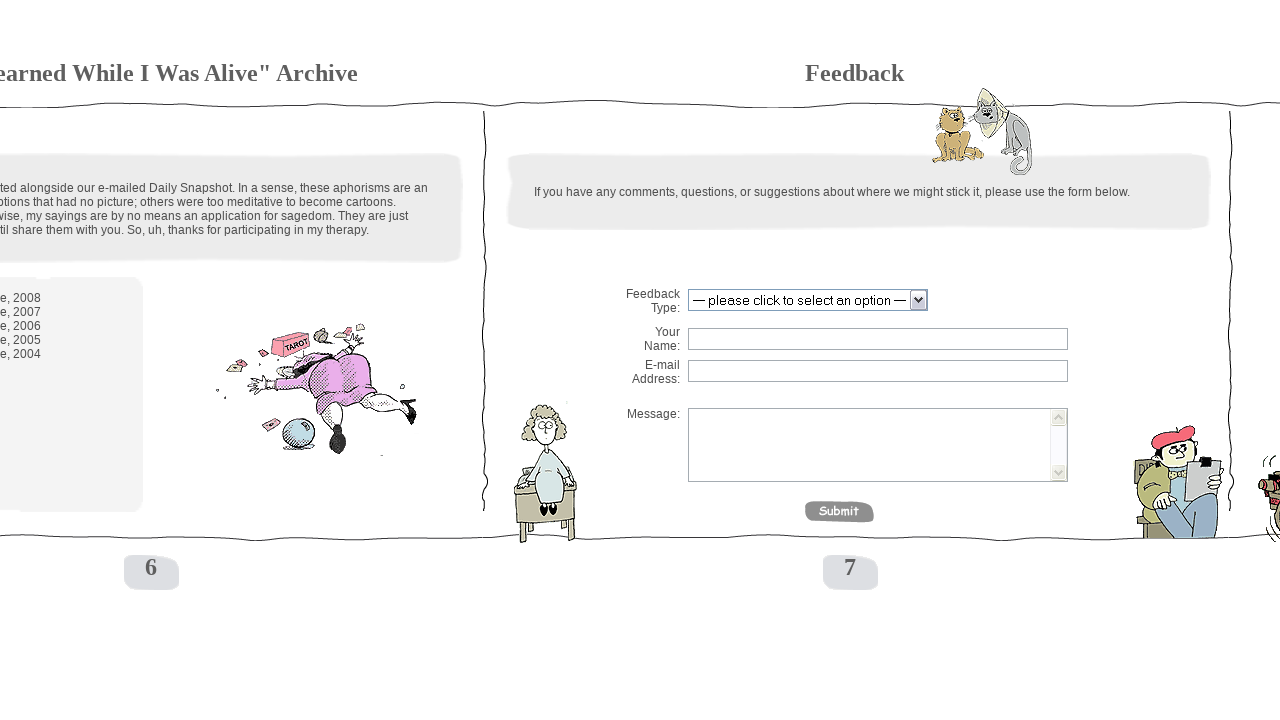

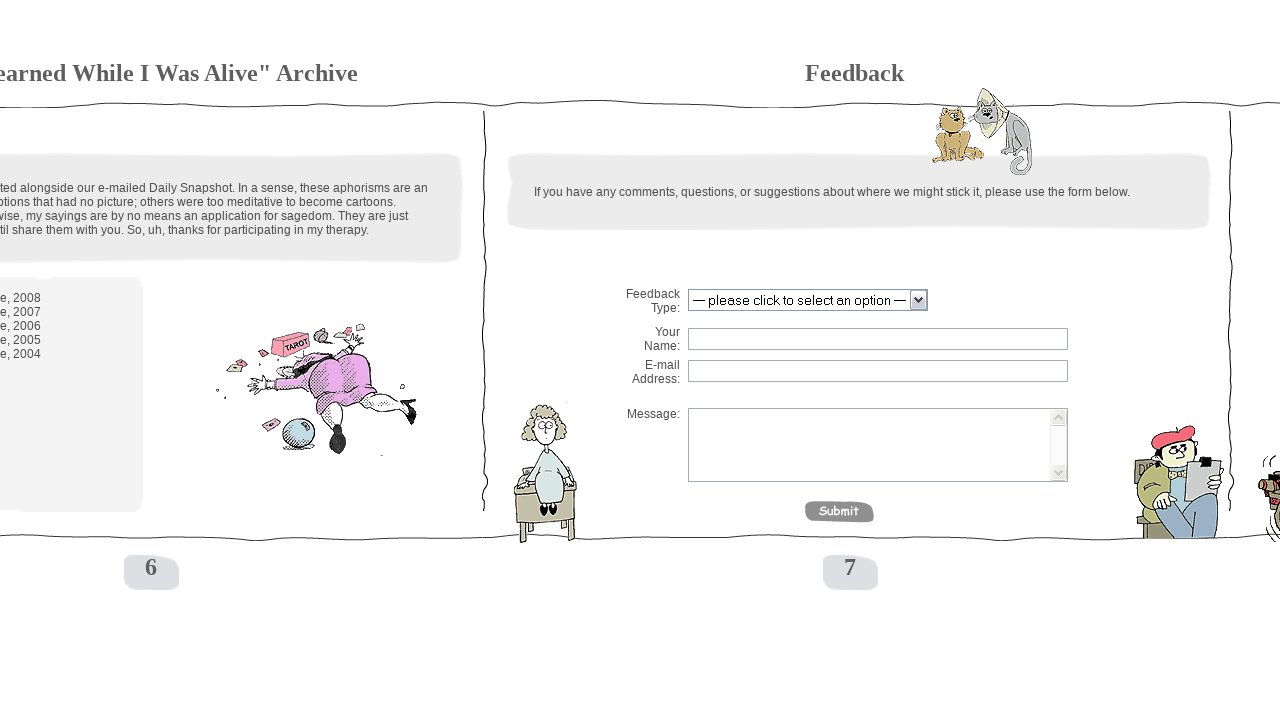